Tests form interactions on a practice page by selecting gender radio button, profession checkbox, and years of experience radio button

Starting URL: https://awesomeqa.com/practice.html

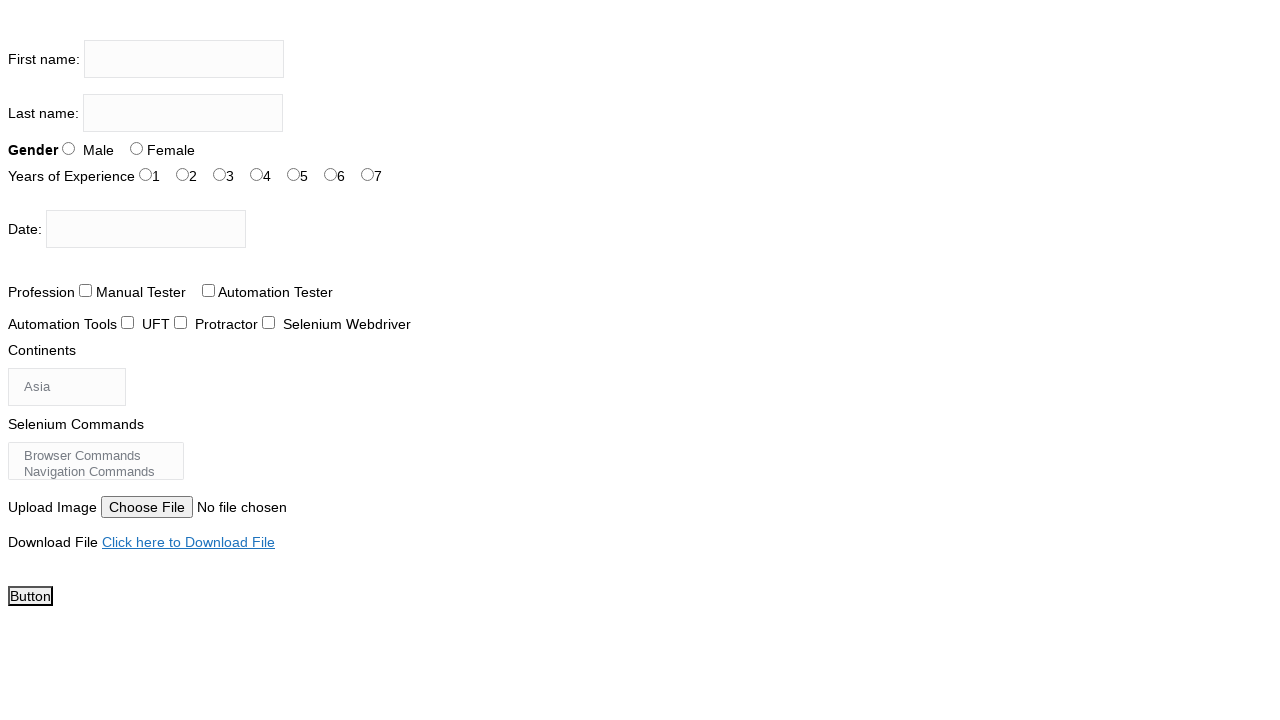

Navigated to practice page
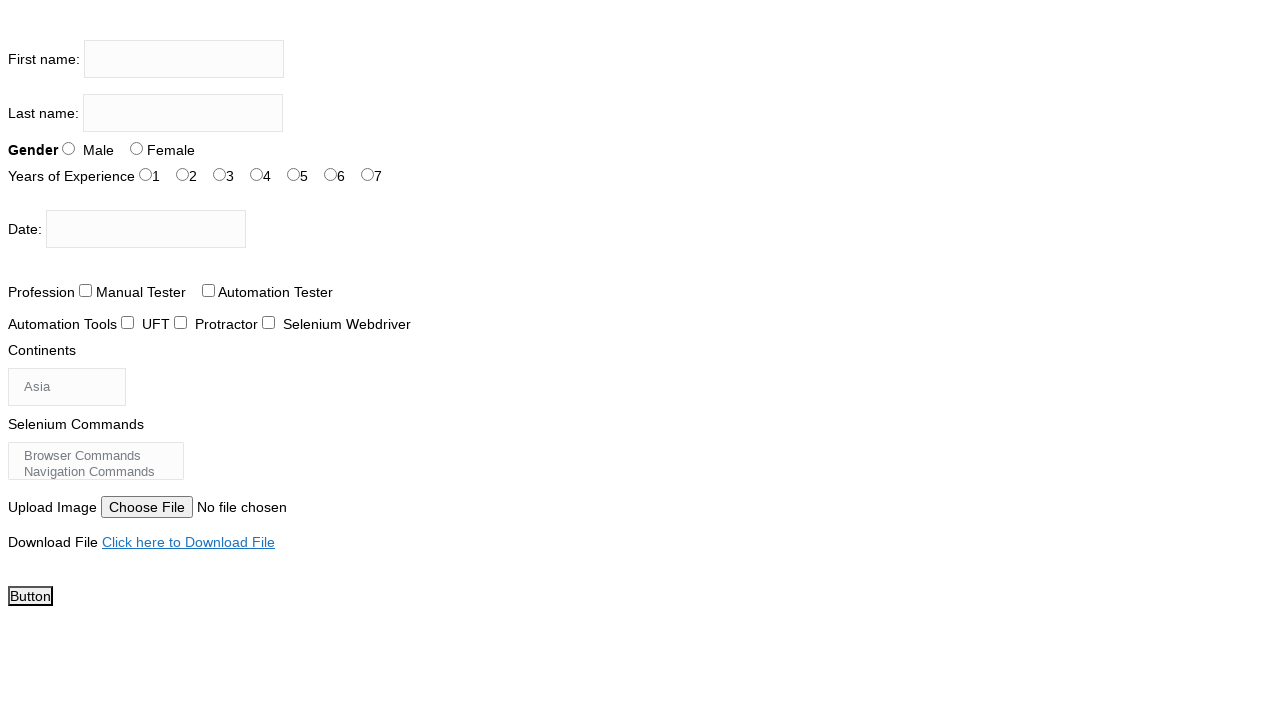

Selected Female gender radio button at (136, 148) on #sex-1
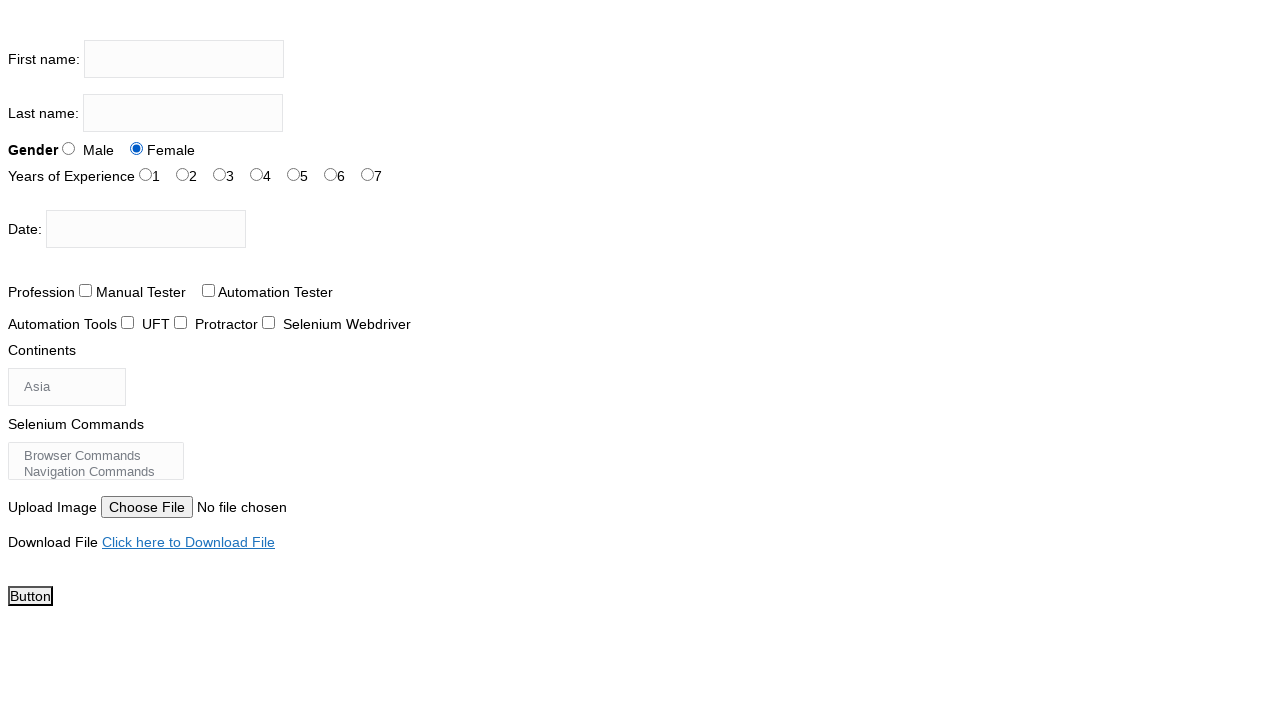

Selected Automation Tester profession checkbox at (208, 290) on #profession-1
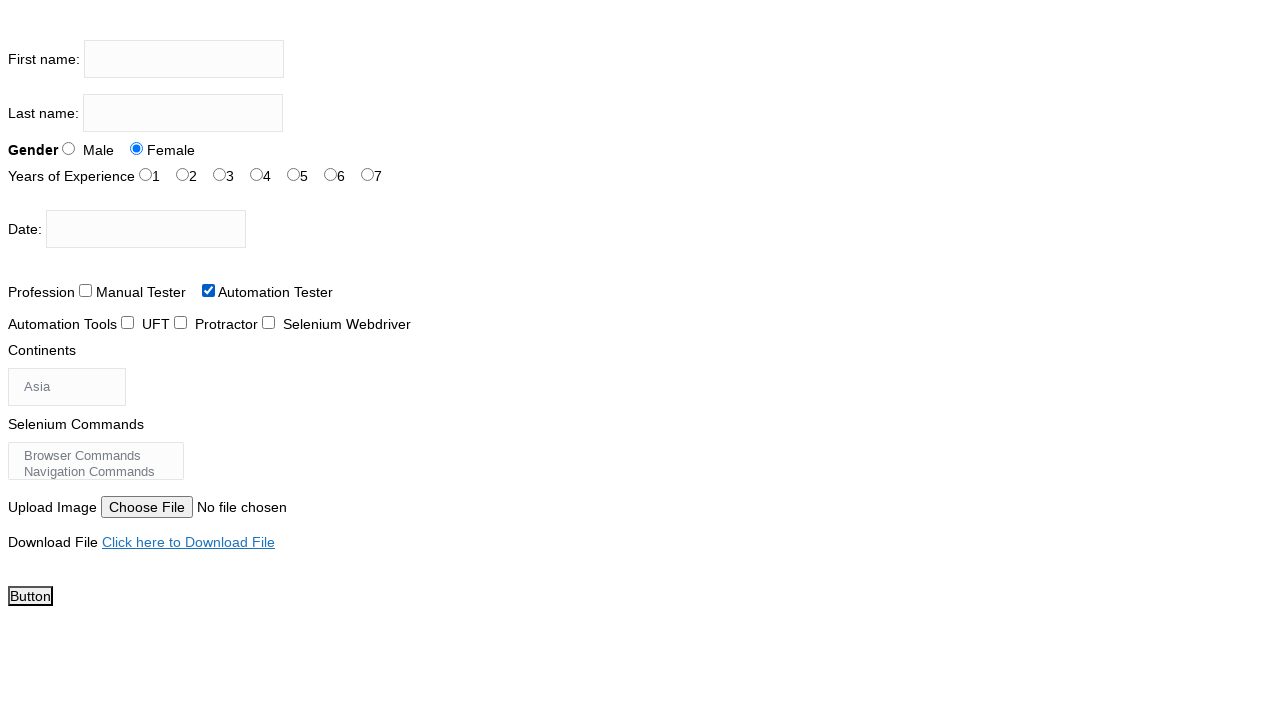

Selected 3 years of experience radio button at (220, 174) on #exp-2
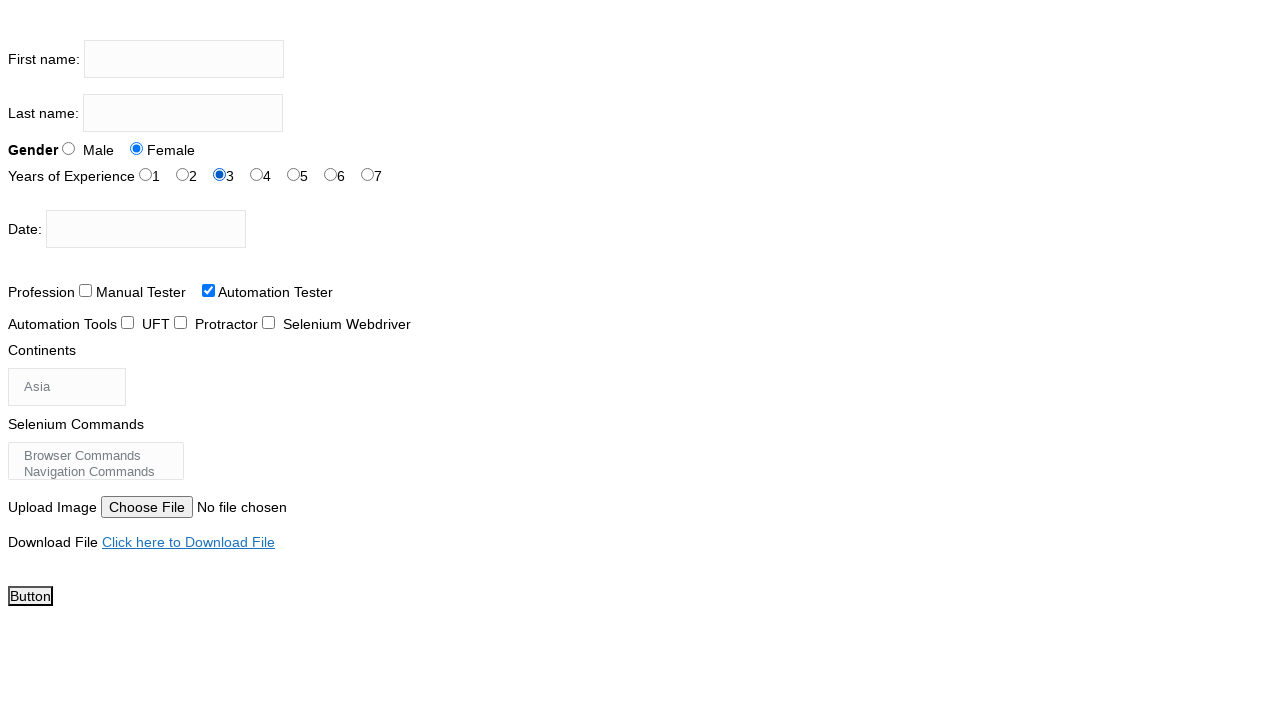

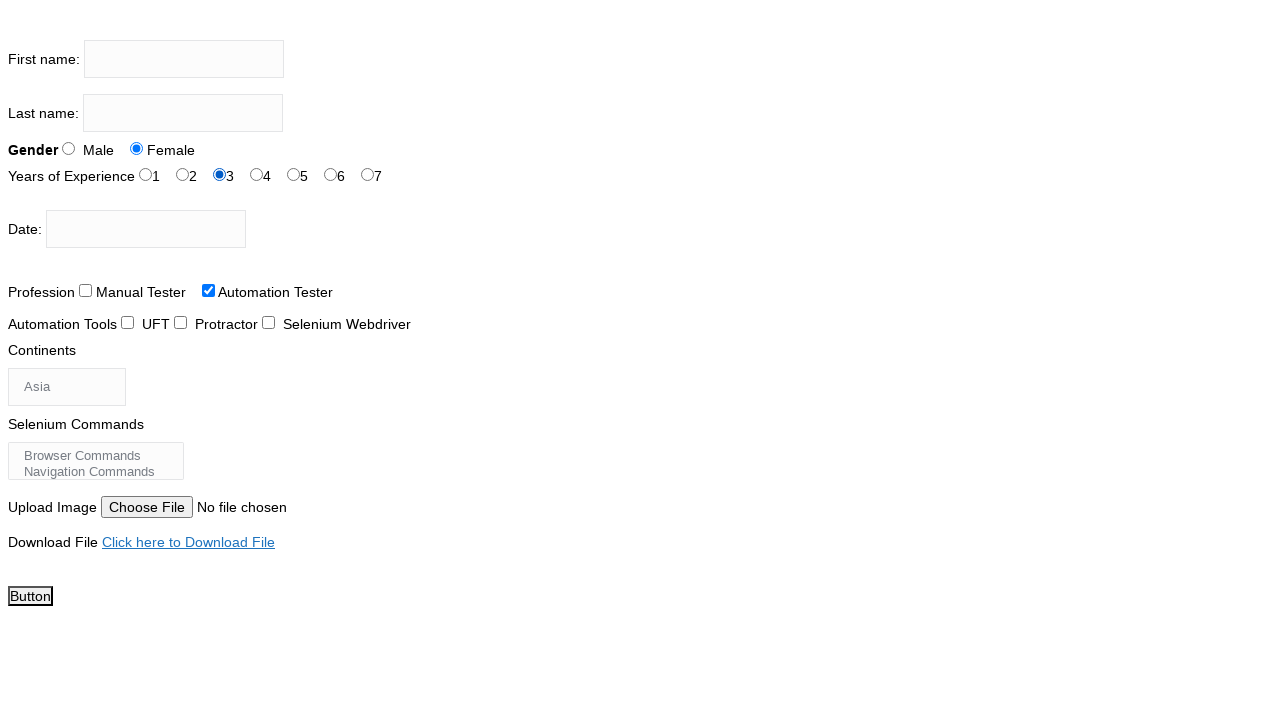